Gets the window's inner width using JavaScript execution

Starting URL: https://testerhome.com/

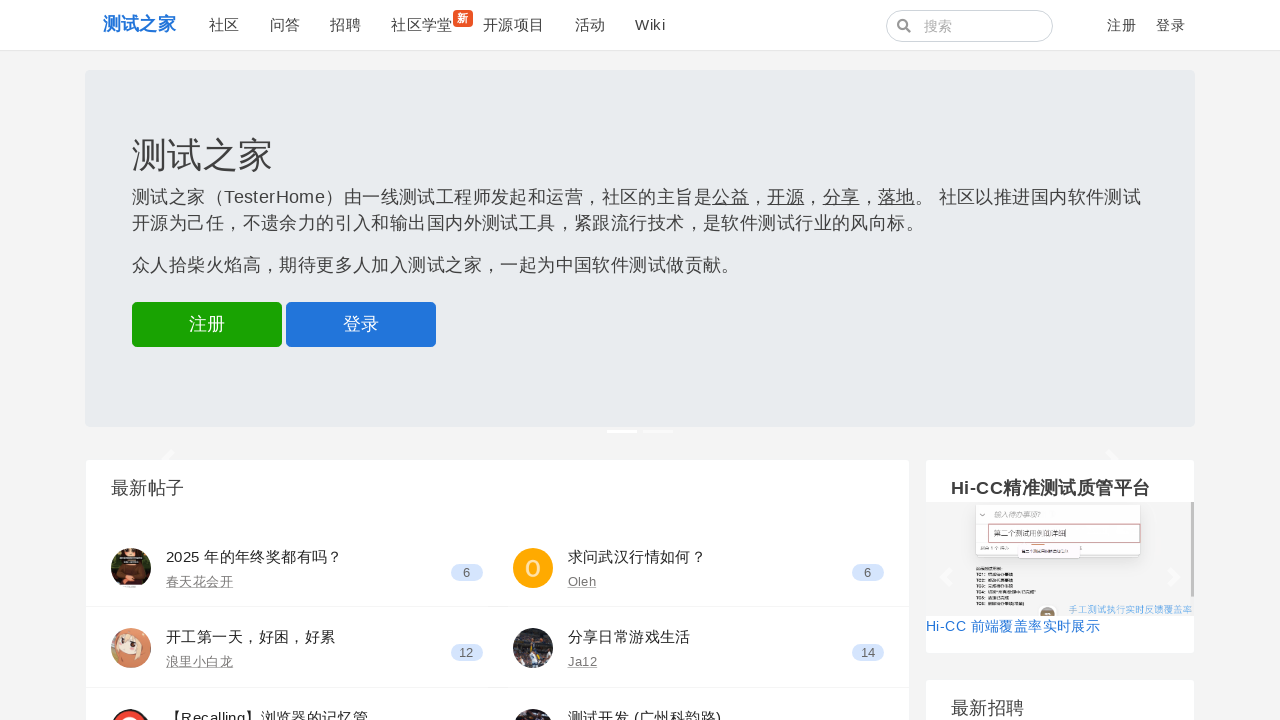

Executed JavaScript to get window inner width
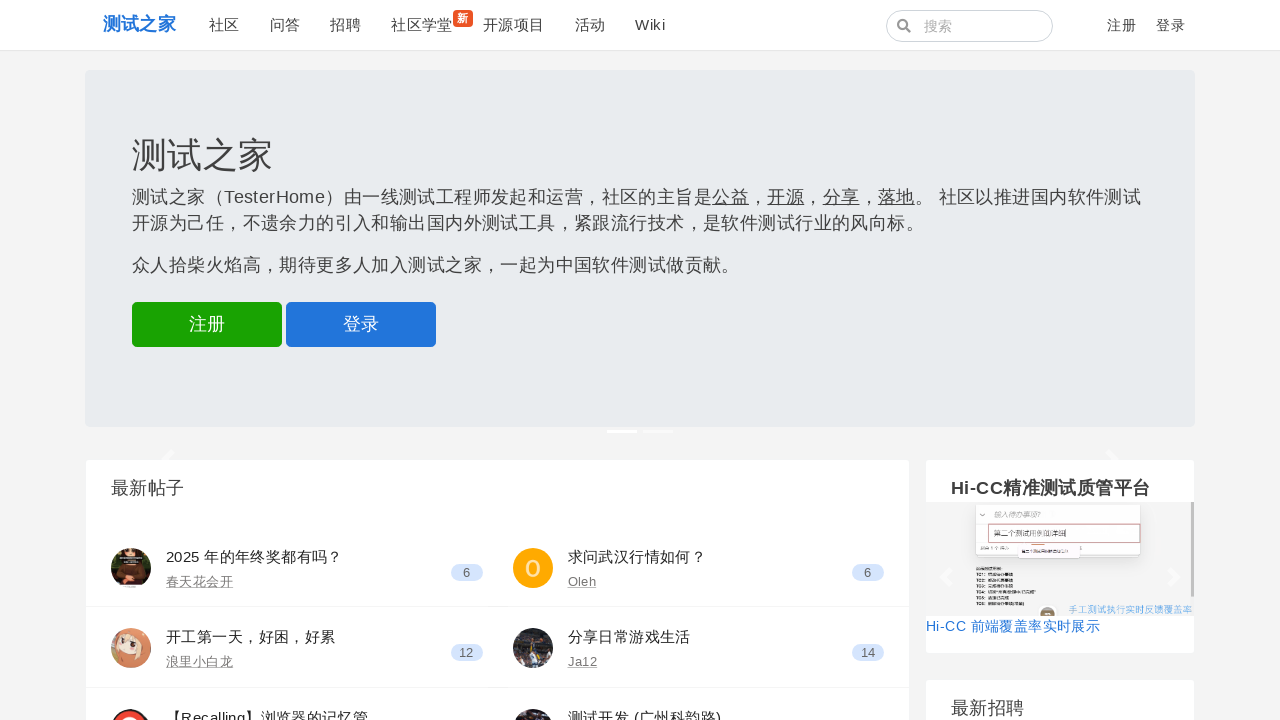

Printed window inner width: 1280
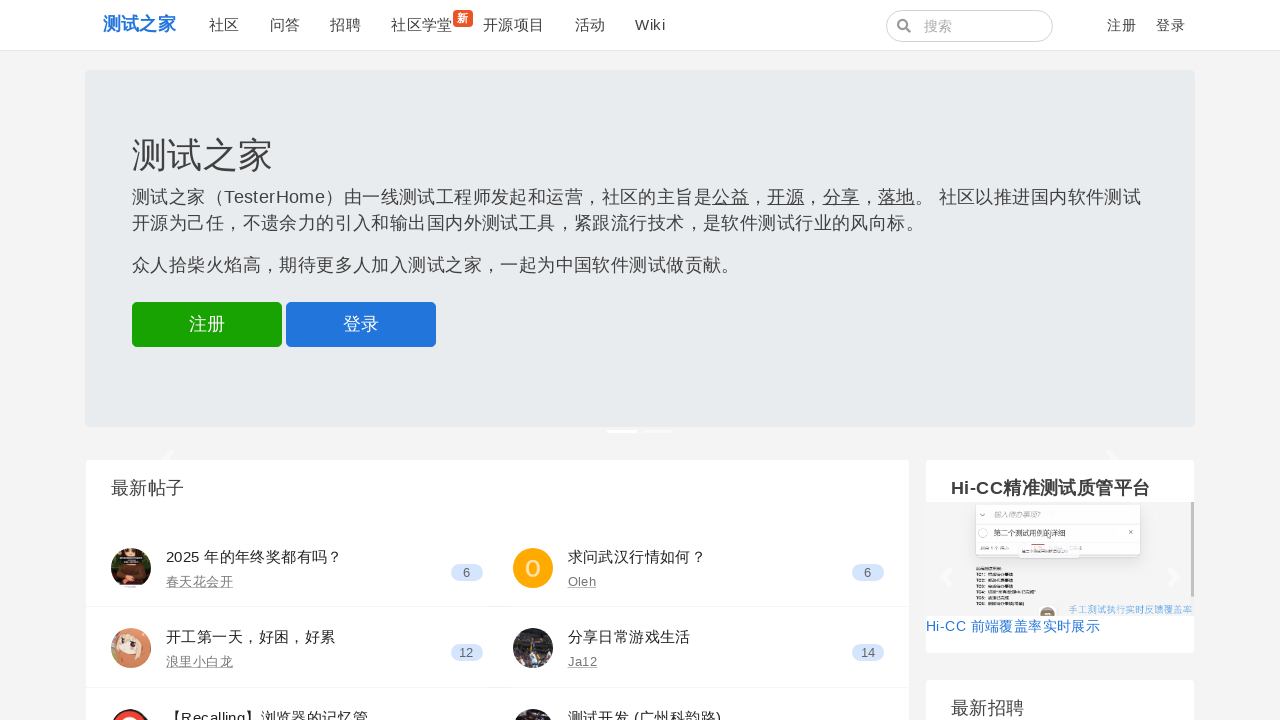

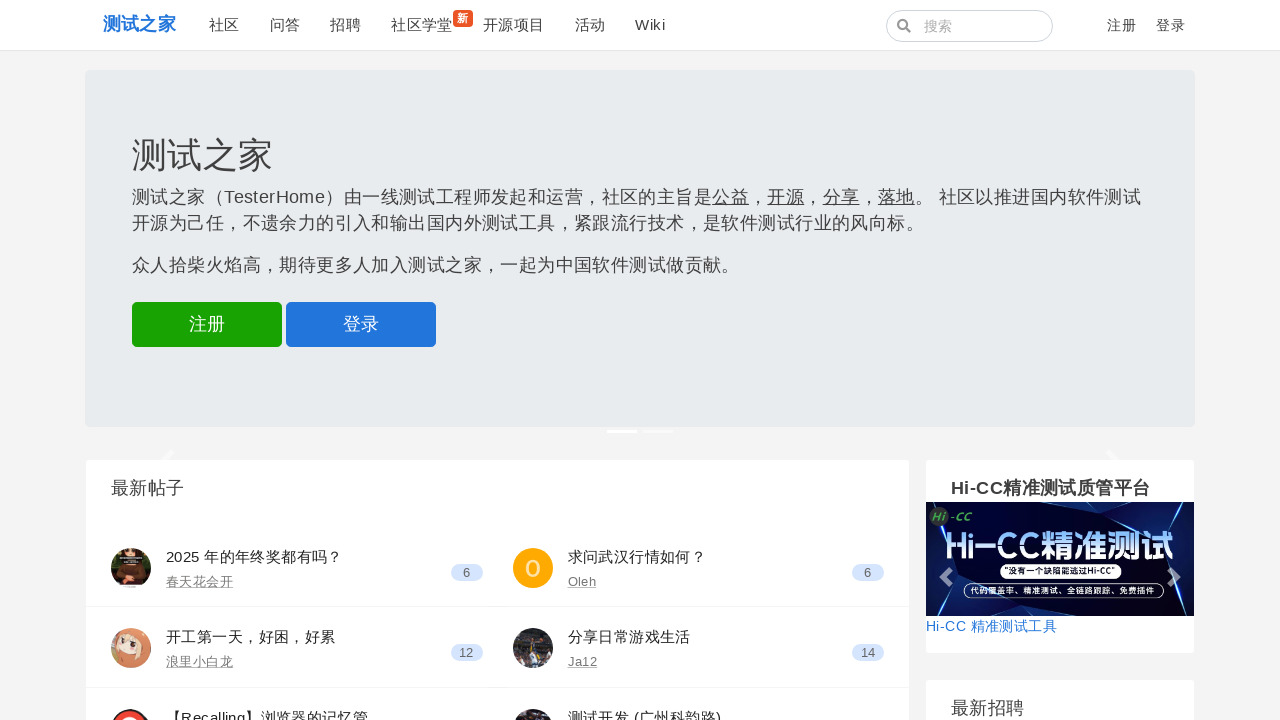